Tests the age form by entering a name and age, then submitting the form to see a result message

Starting URL: https://kristinek.github.io/site/examples/age

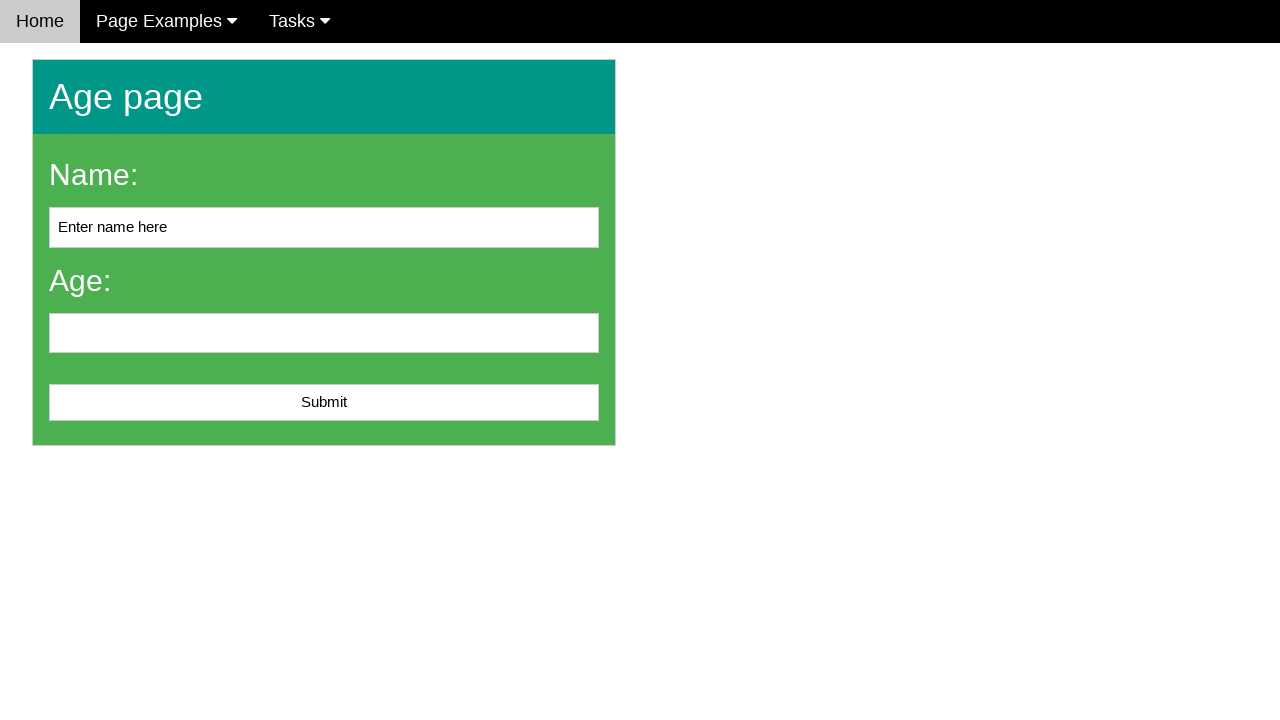

Filled name field with 'John Smith' on #name
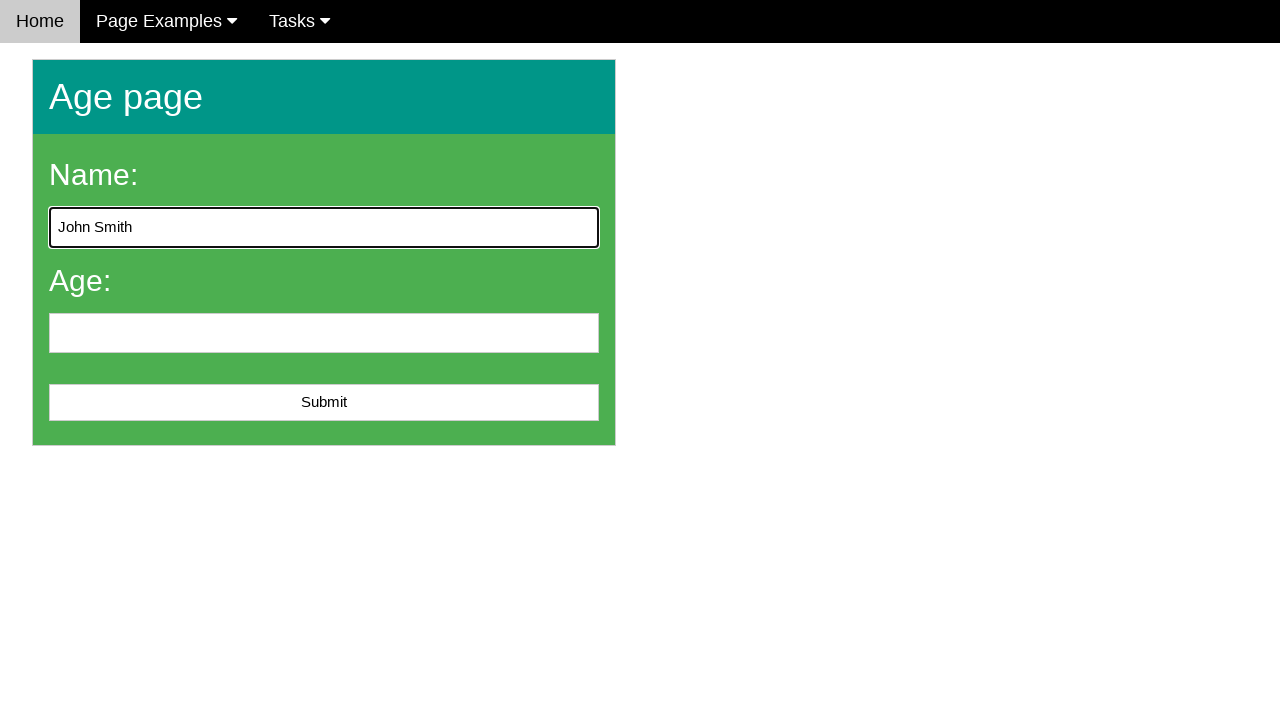

Filled age field with '25' on #age
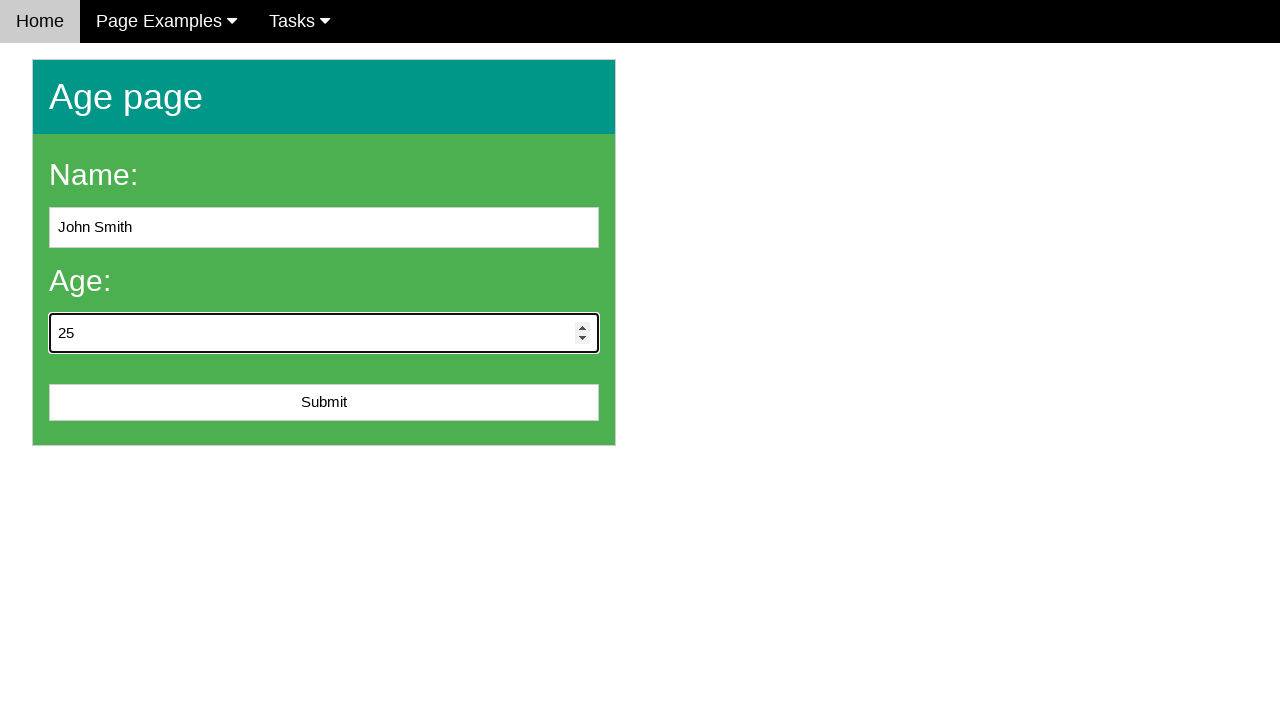

Clicked submit button to submit age form at (324, 403) on #submit
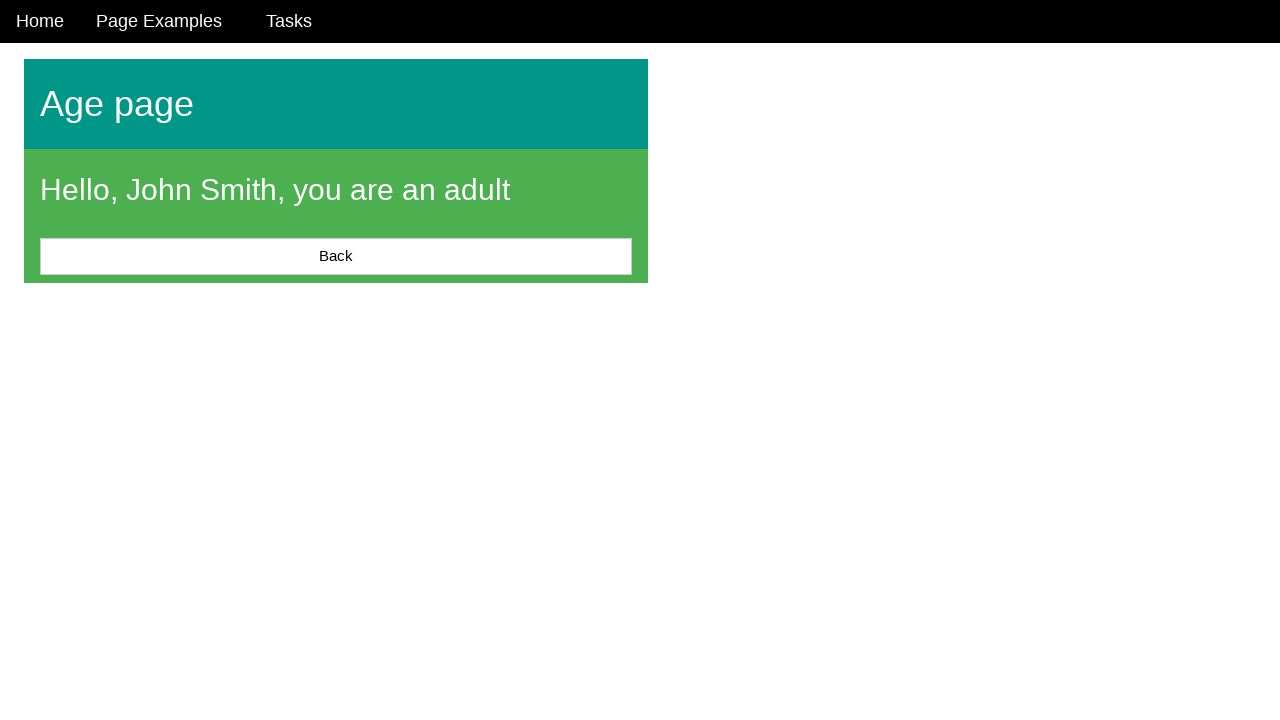

Result message appeared after form submission
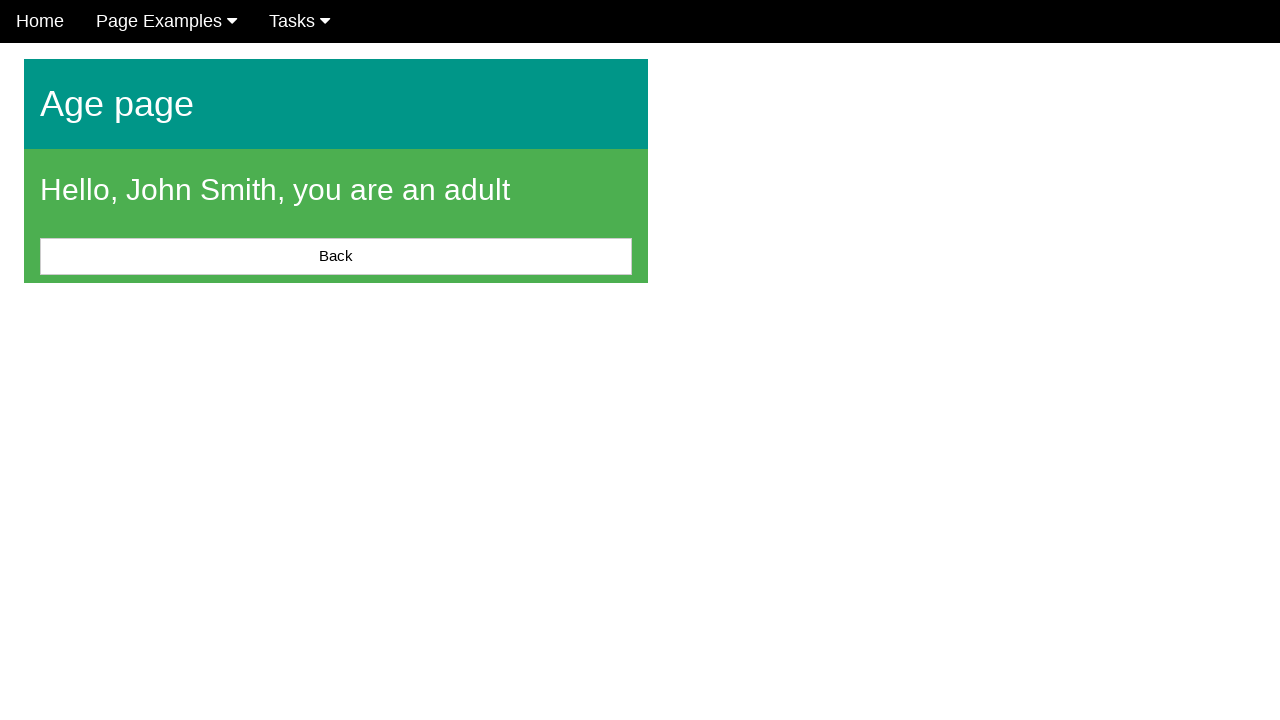

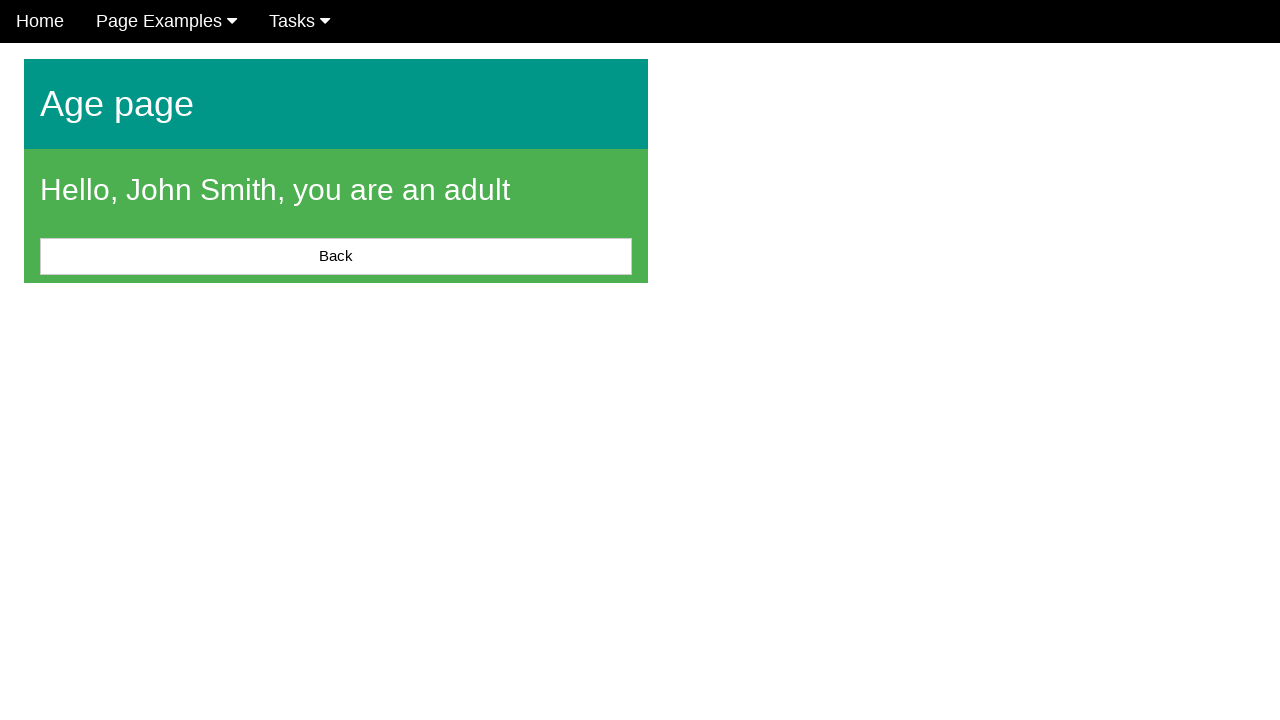